Navigates to the Mars demo page on Deque University and performs an accessibility check on the page content.

Starting URL: https://dequeuniversity.com/demo/mars

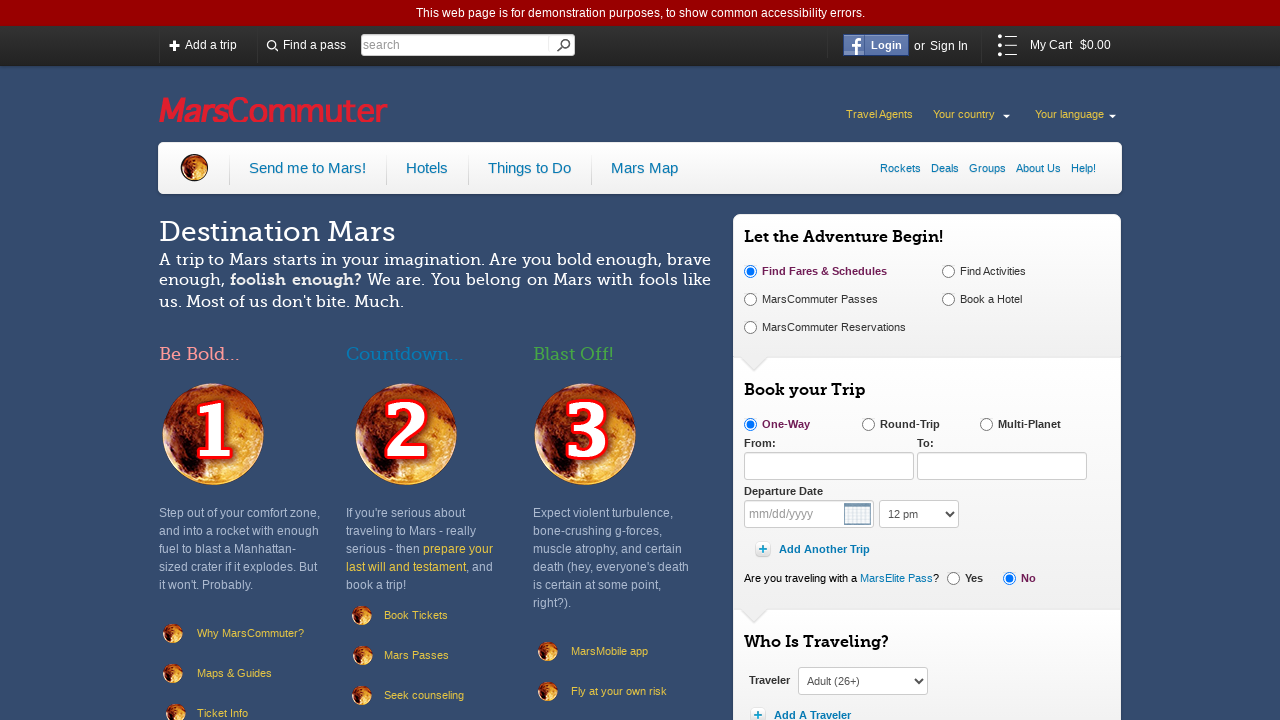

Waited for Mars demo page to fully load (networkidle)
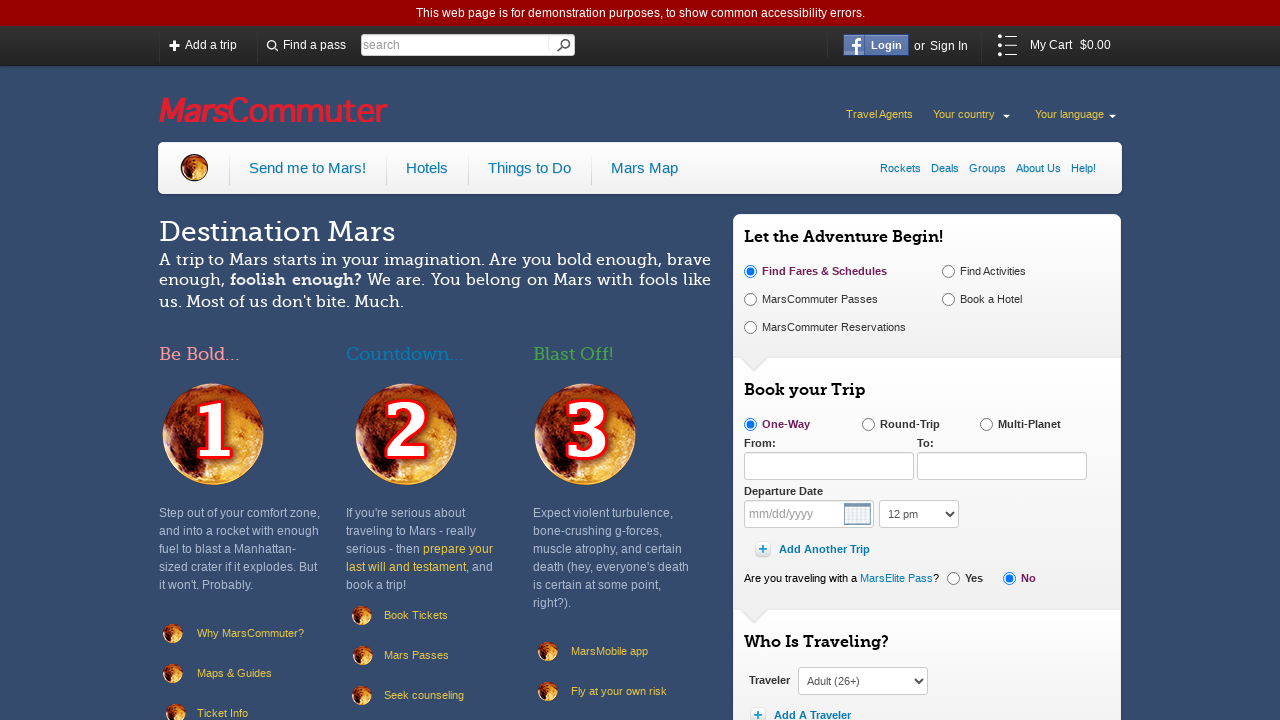

Captured accessibility tree snapshot of Mars demo page
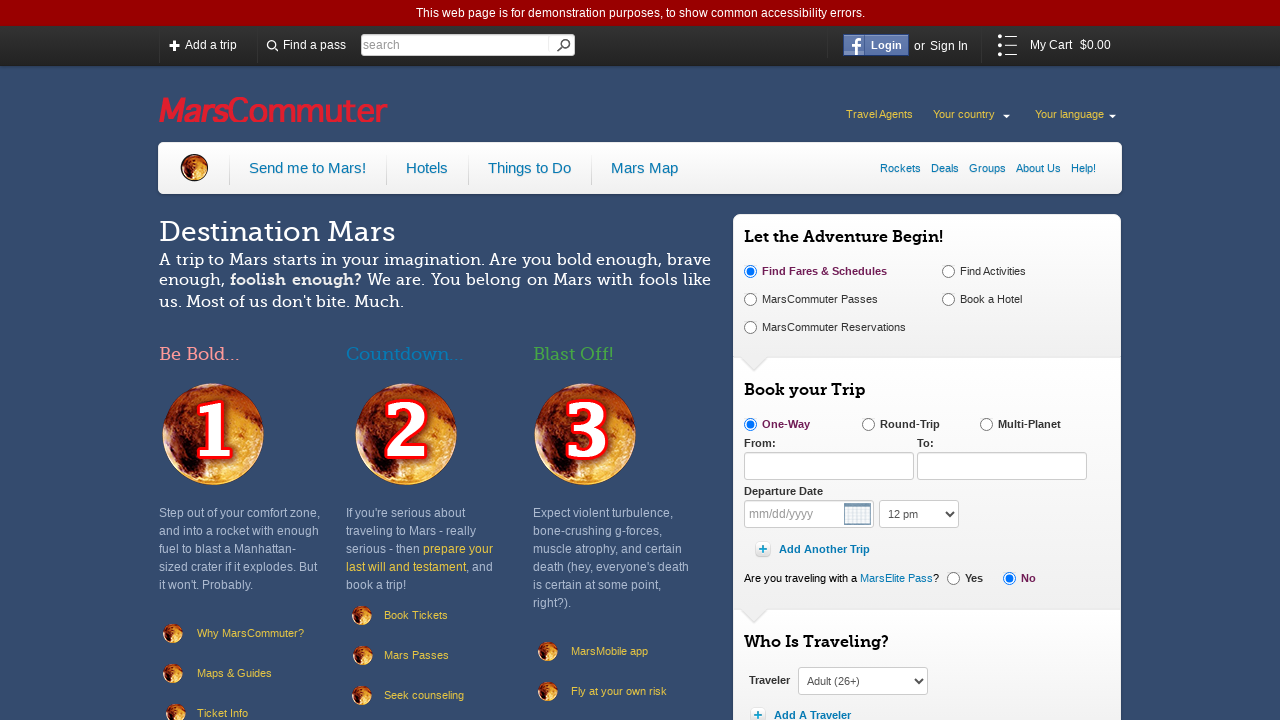

Verified body element is present on Mars demo page
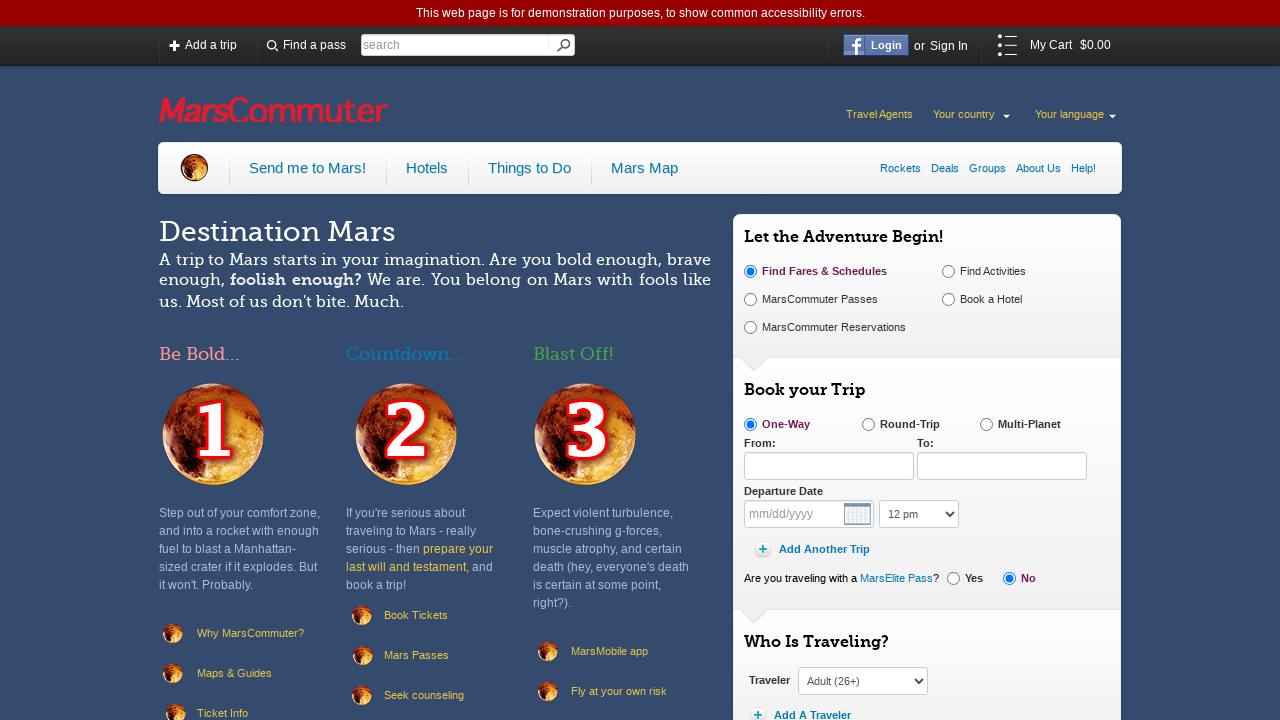

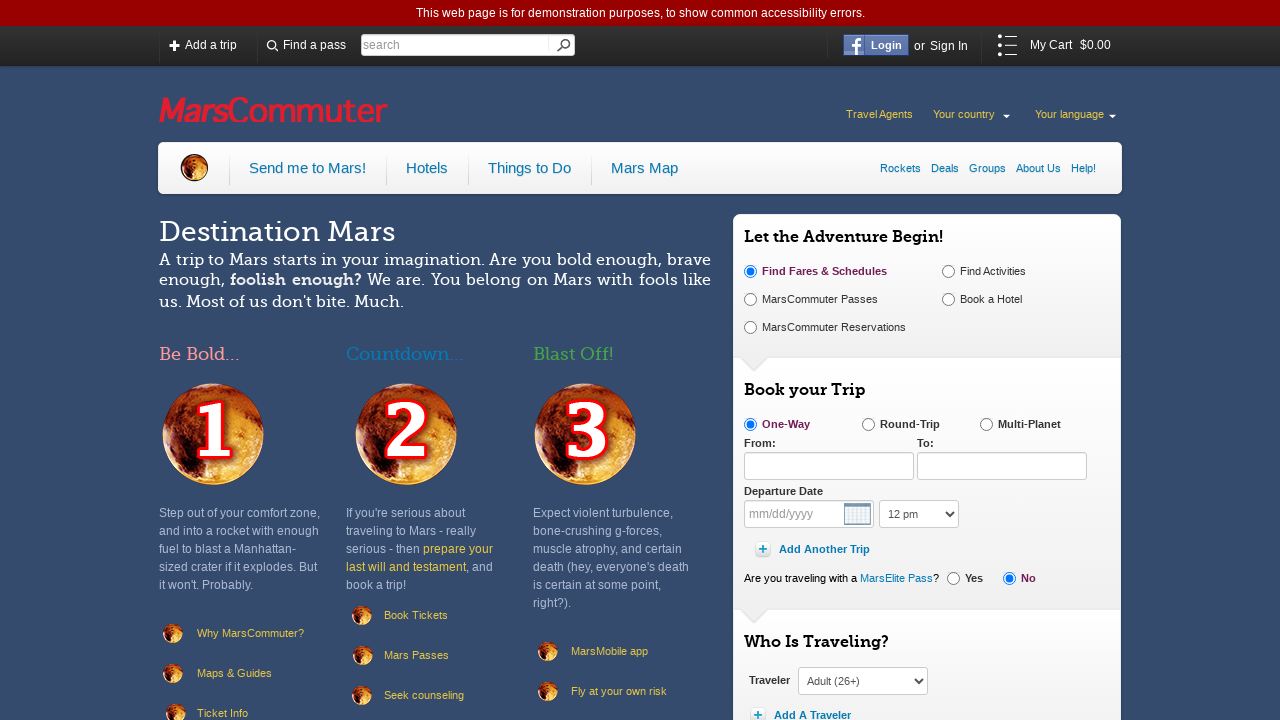